Fills in the first name and last name text fields in a registration form

Starting URL: http://demo.automationtesting.in/Register.html

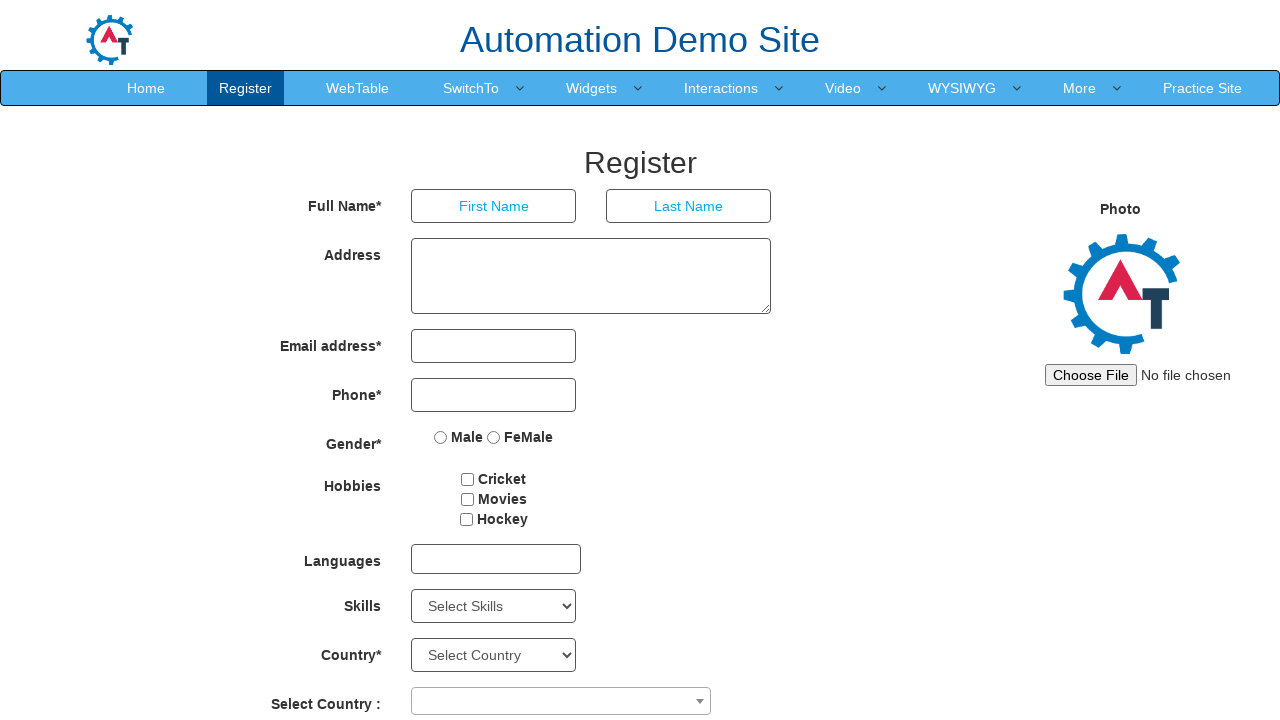

Clicked on first name text field at (494, 206) on xpath=//*[@type='text' and @placeholder='First Name']
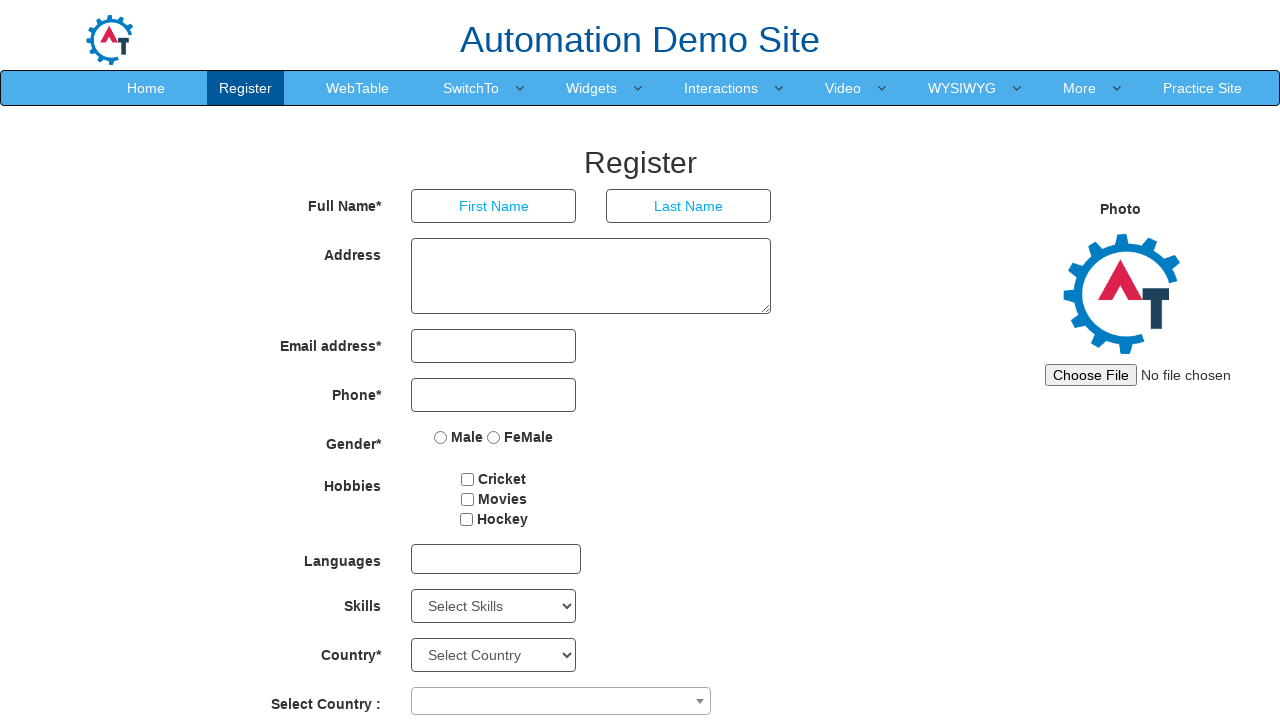

Filled first name field with 'Vaclav' on xpath=//*[@type='text' and @placeholder='First Name']
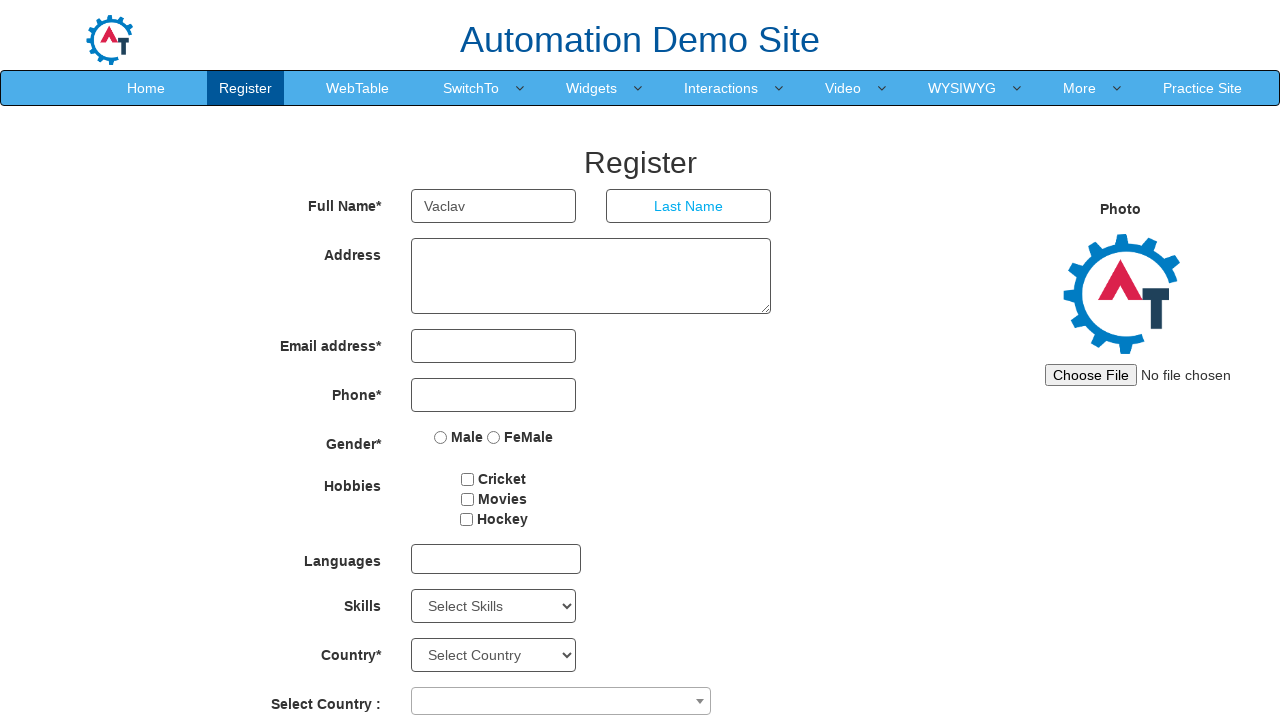

Clicked on last name text field at (689, 206) on xpath=//*[@type='text' and @placeholder='Last Name']
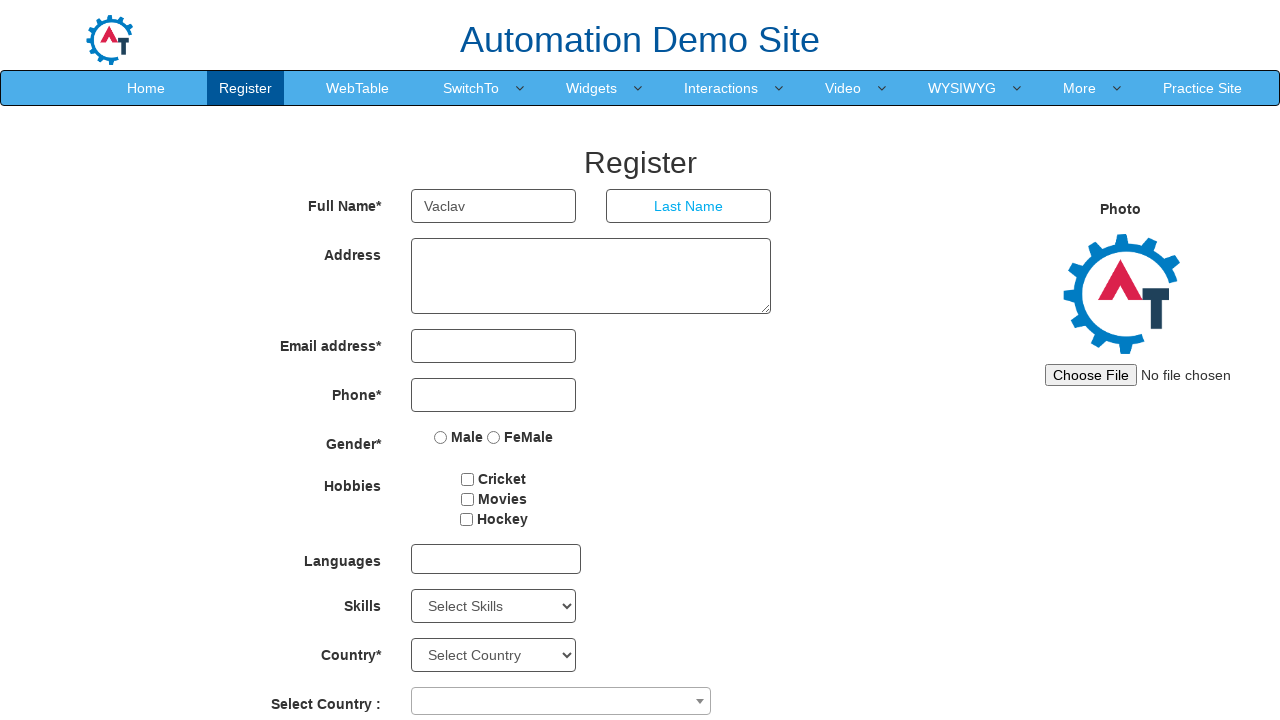

Filled last name field with 'Jurena' on xpath=//*[@type='text' and @placeholder='Last Name']
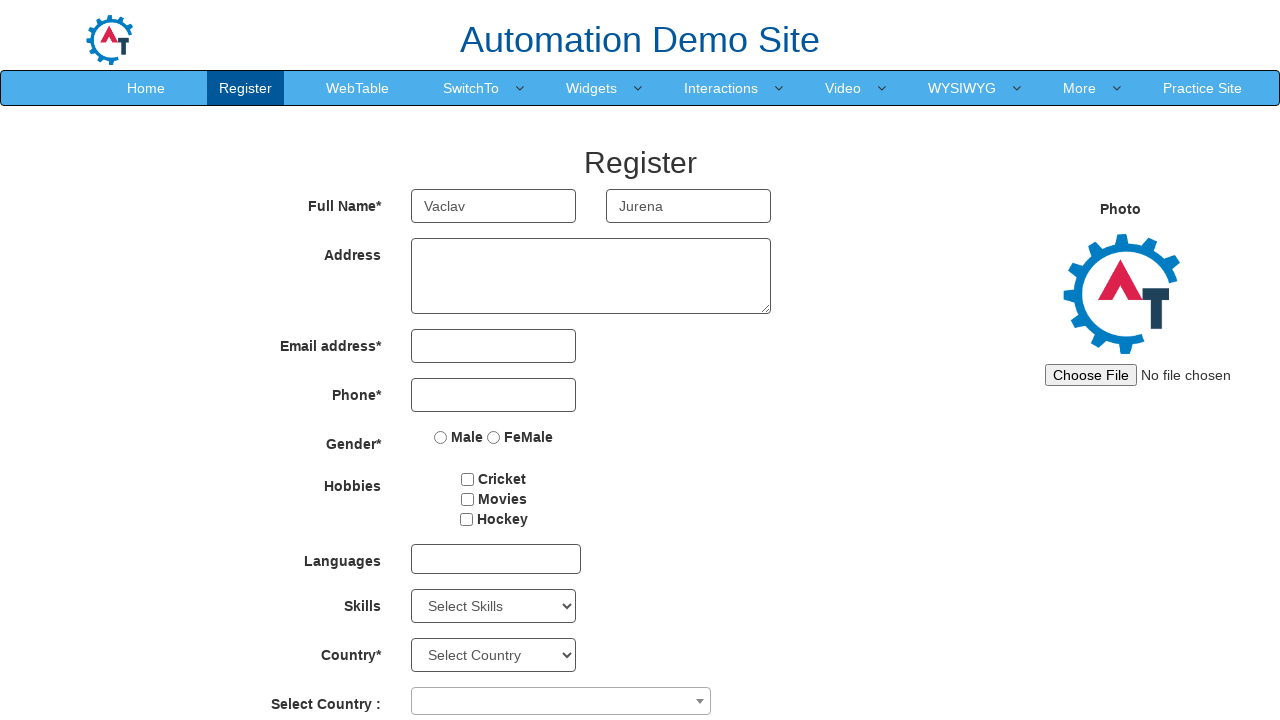

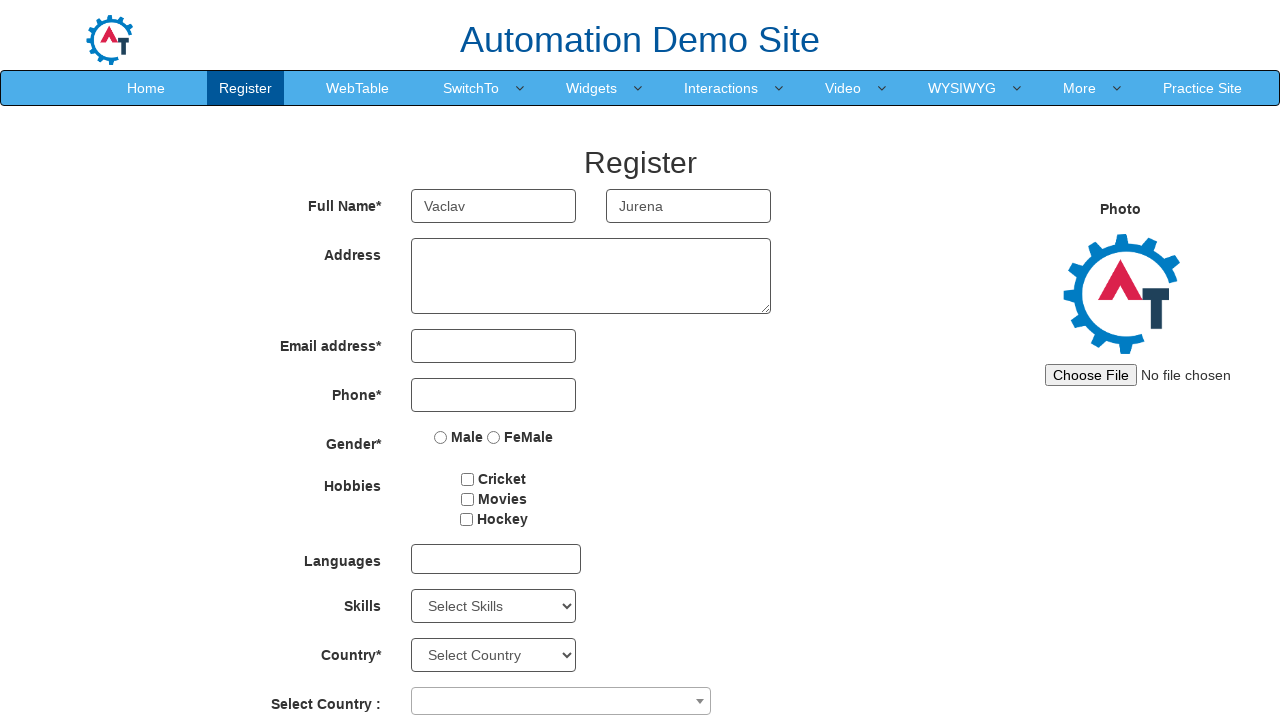